Tests double-click functionality by double-clicking a button and verifying the result message

Starting URL: https://demoqa.com/buttons

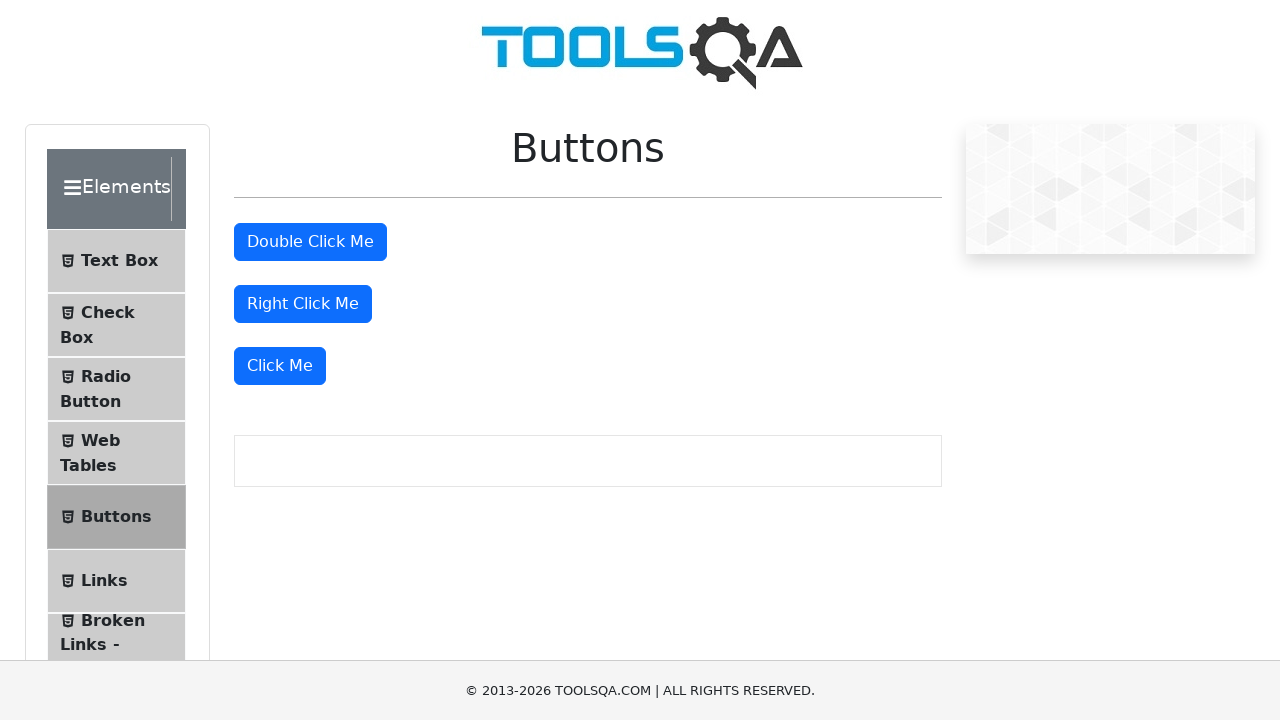

Double-clicked the double-click button at (310, 242) on xpath=//button[@id='doubleClickBtn']
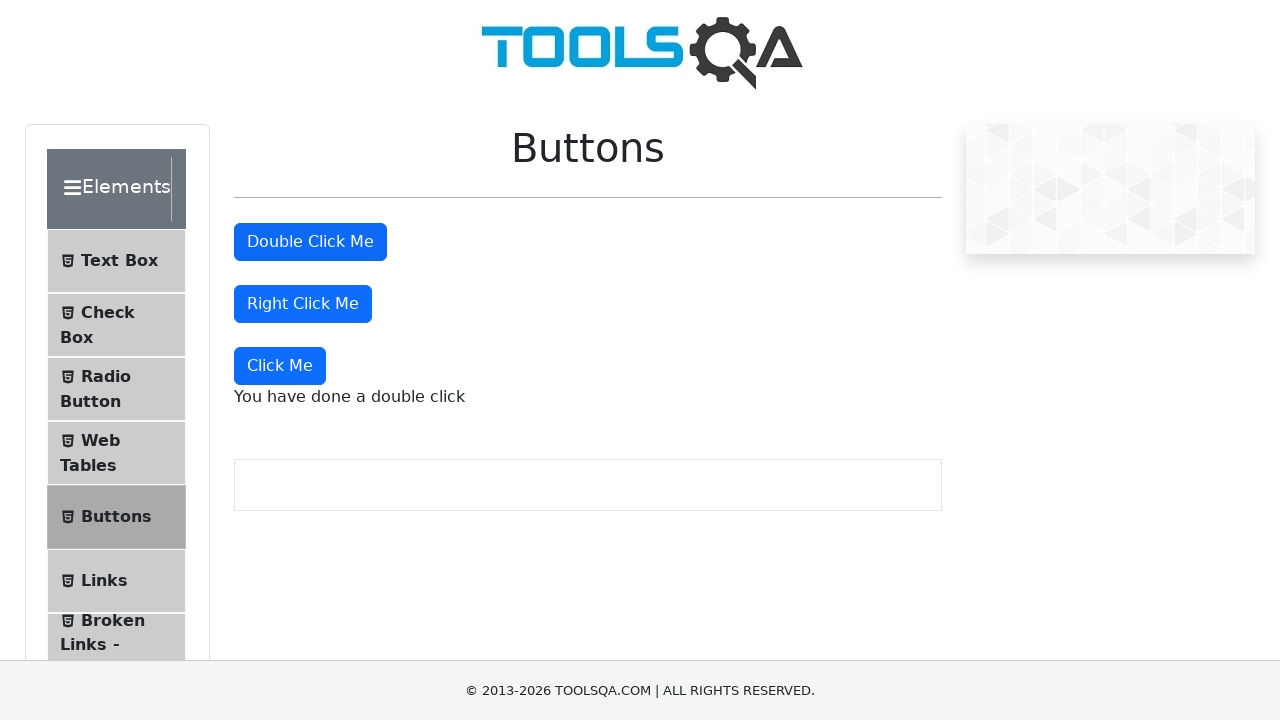

Double-click result message appeared
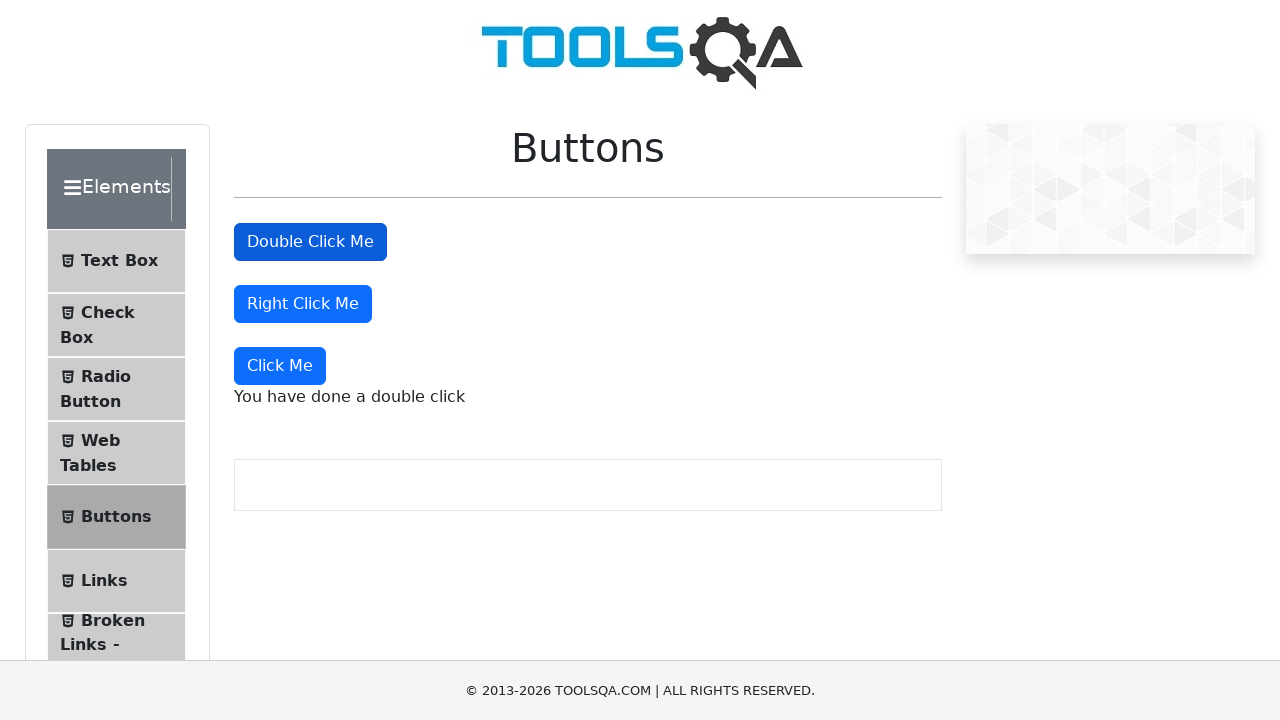

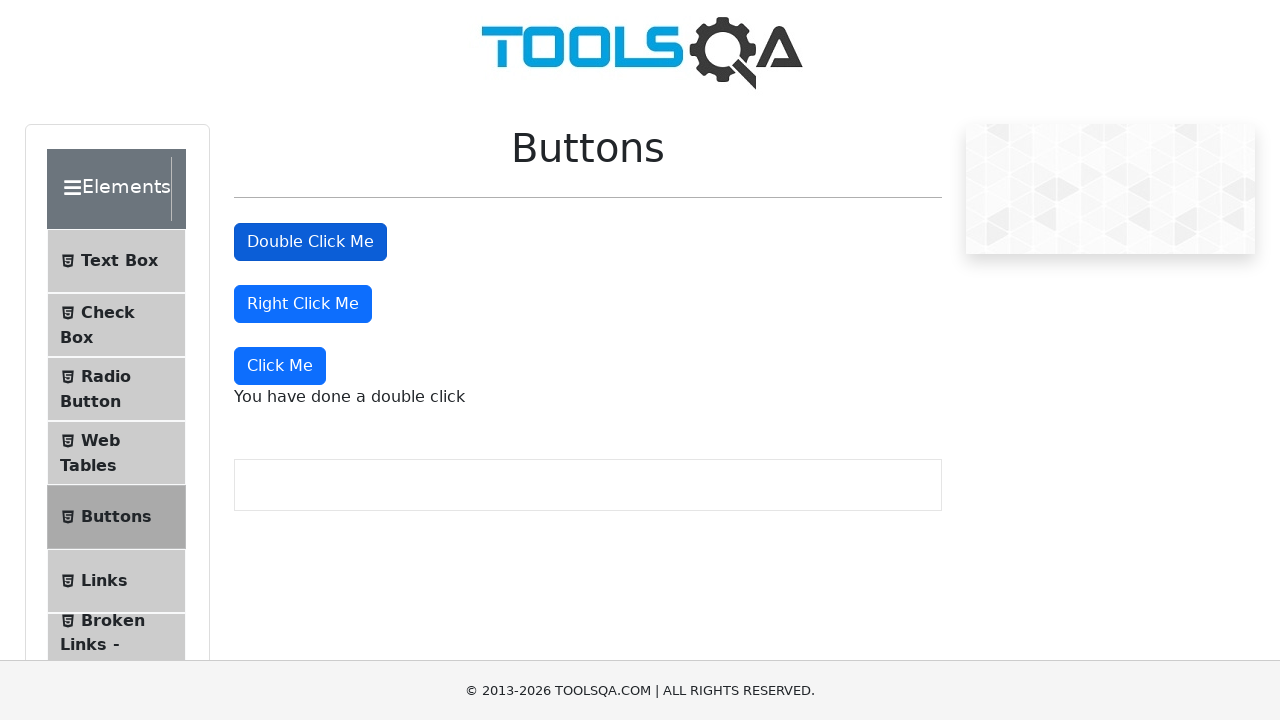